Demonstrates drag and drop functionality by dragging element A to element B

Starting URL: https://crossbrowsertesting.github.io/drag-and-drop

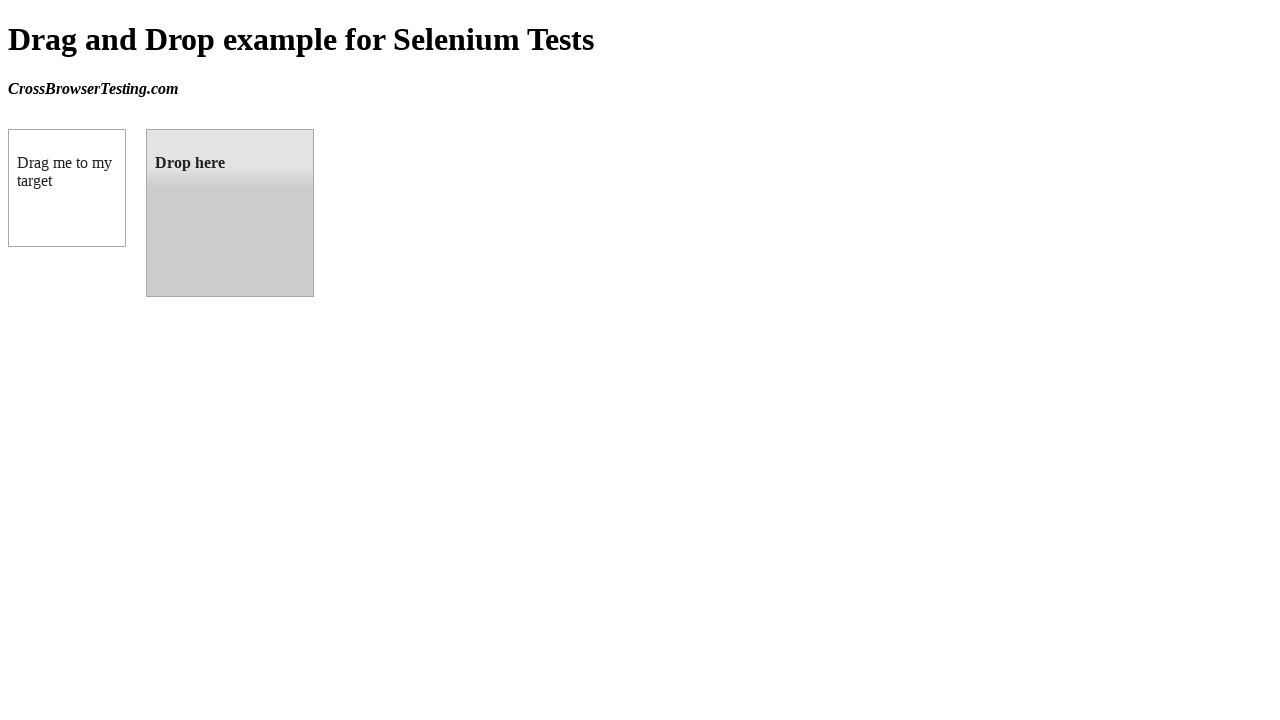

Waited for draggable element to be visible
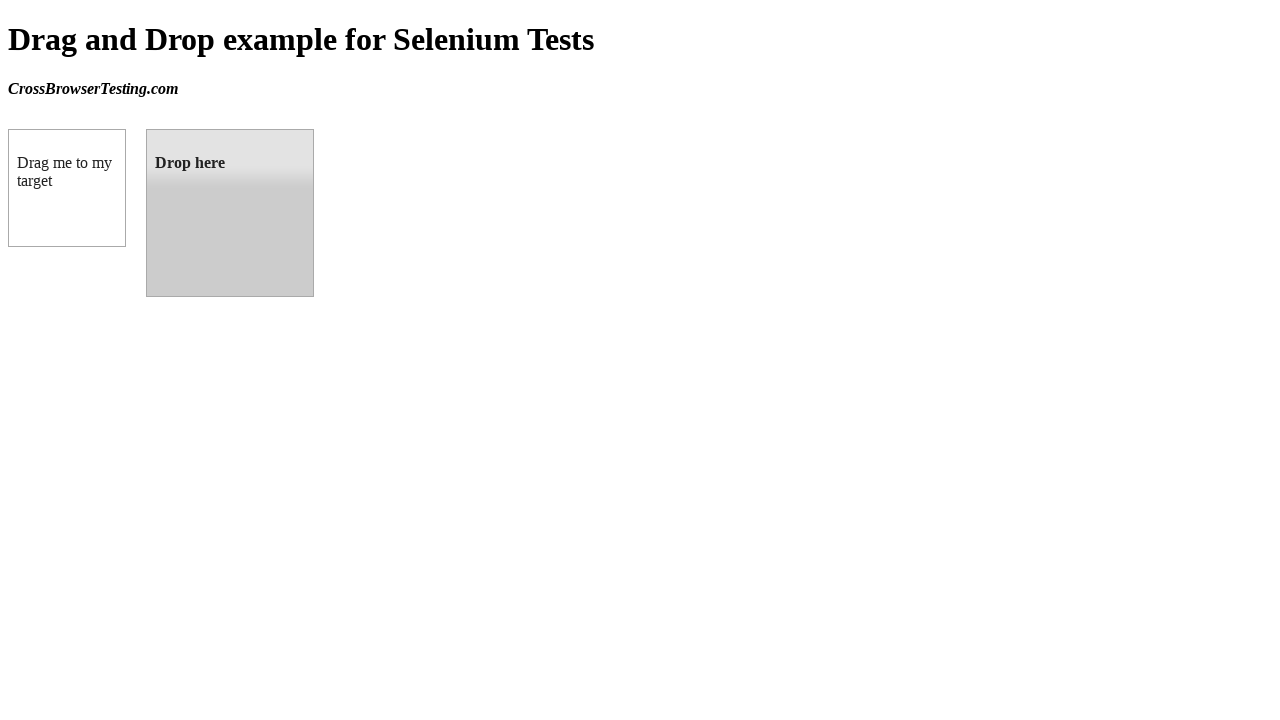

Waited for droppable element to be visible
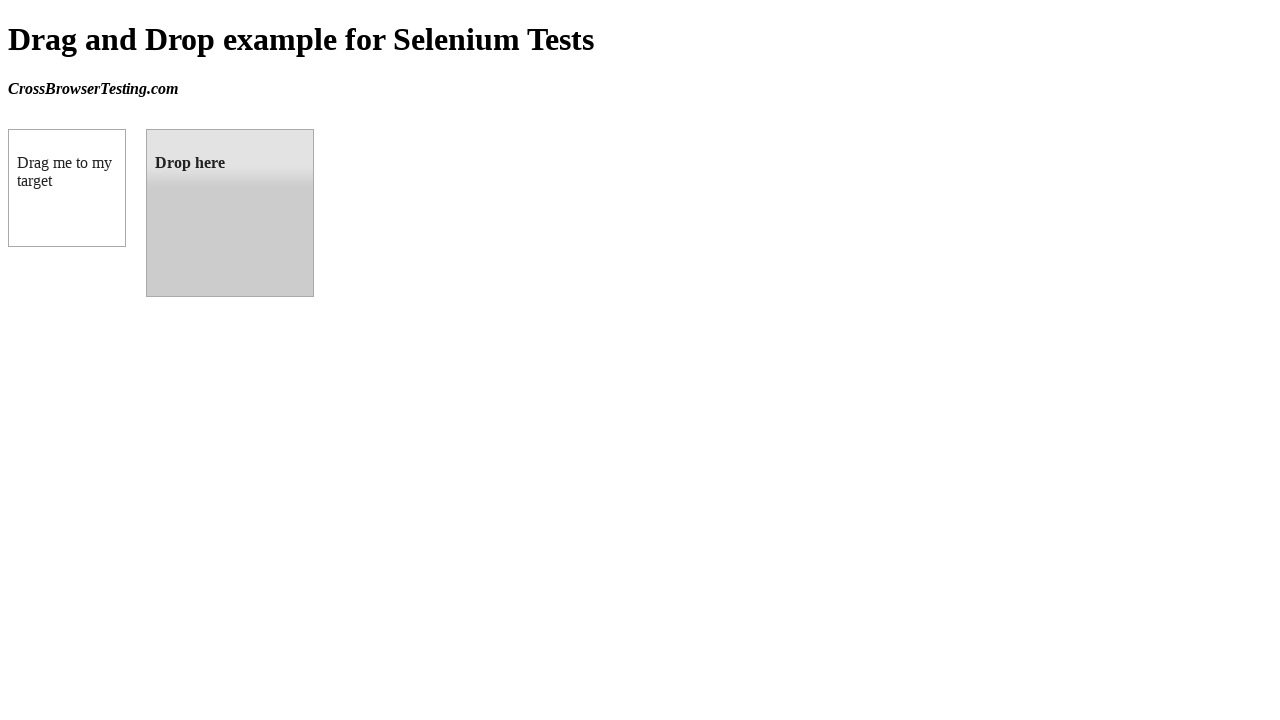

Located draggable element A
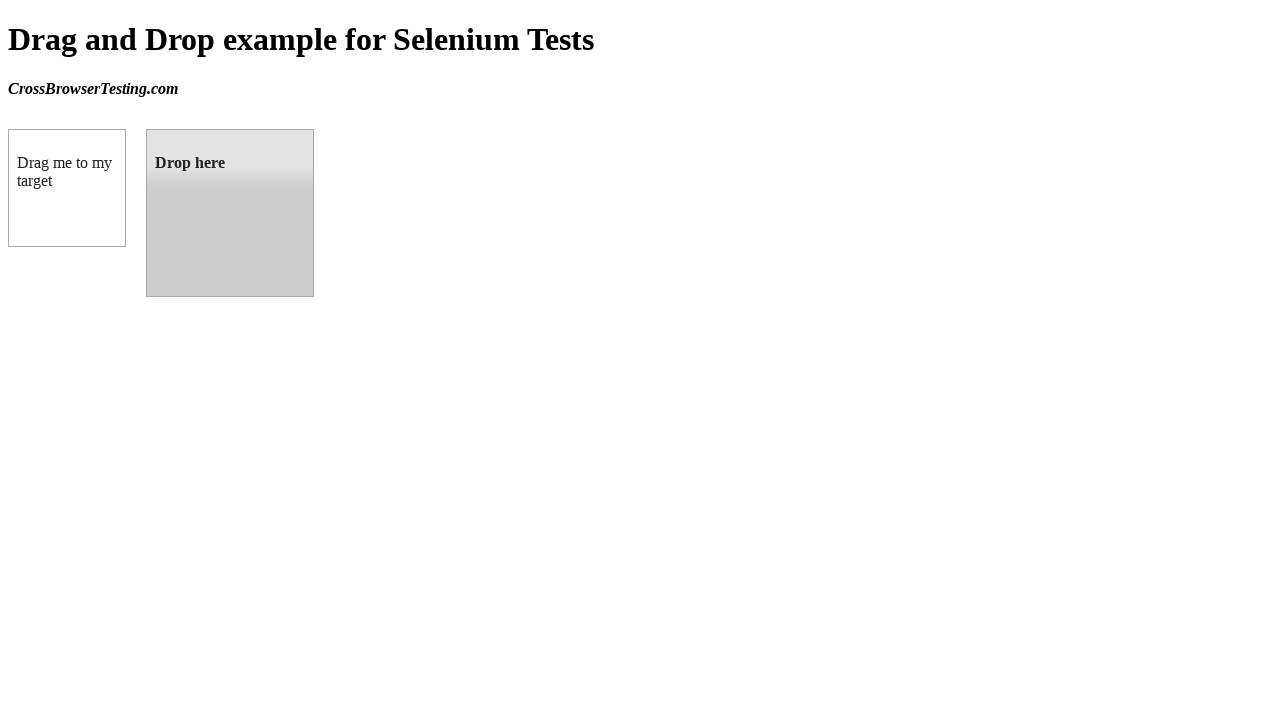

Located droppable element B
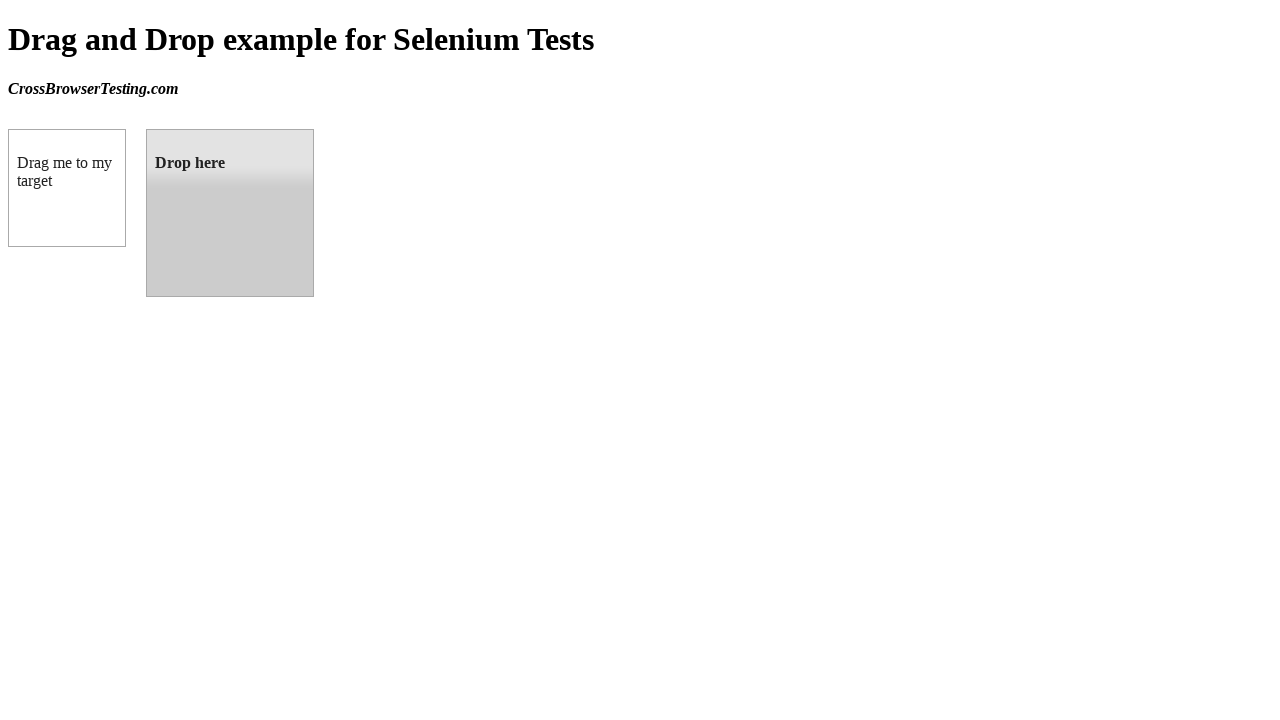

Dragged element A onto element B at (230, 213)
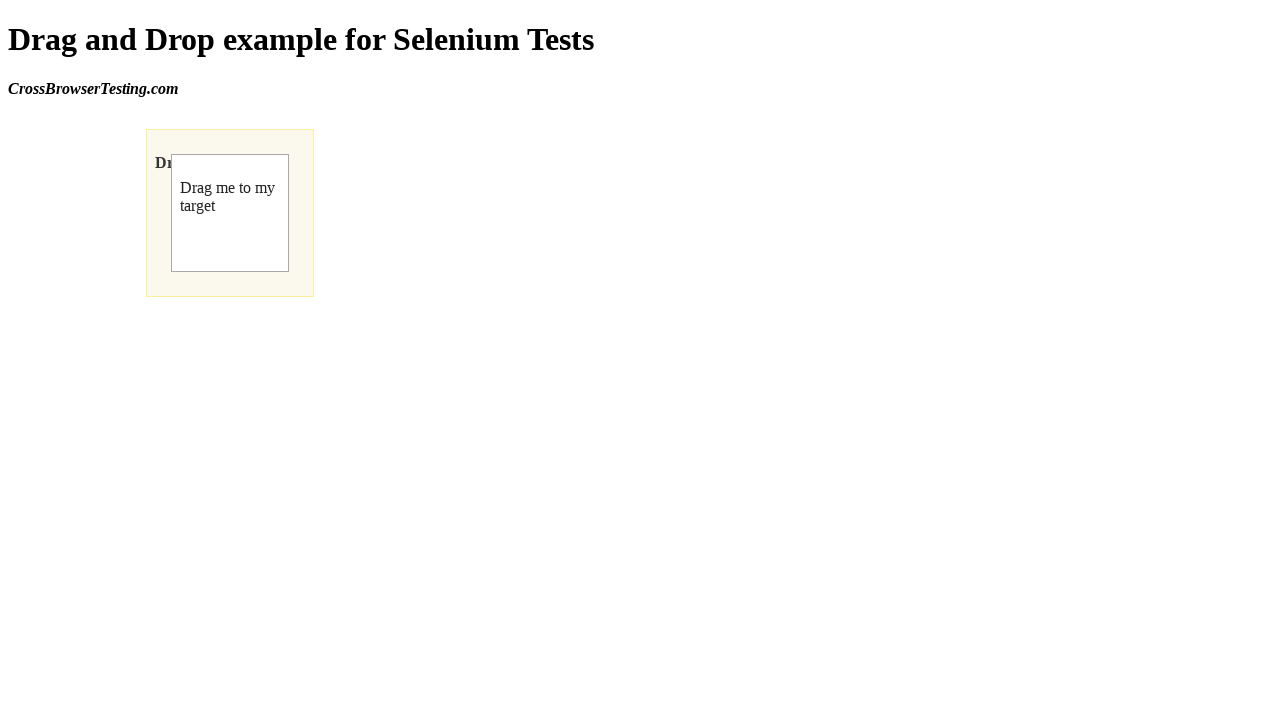

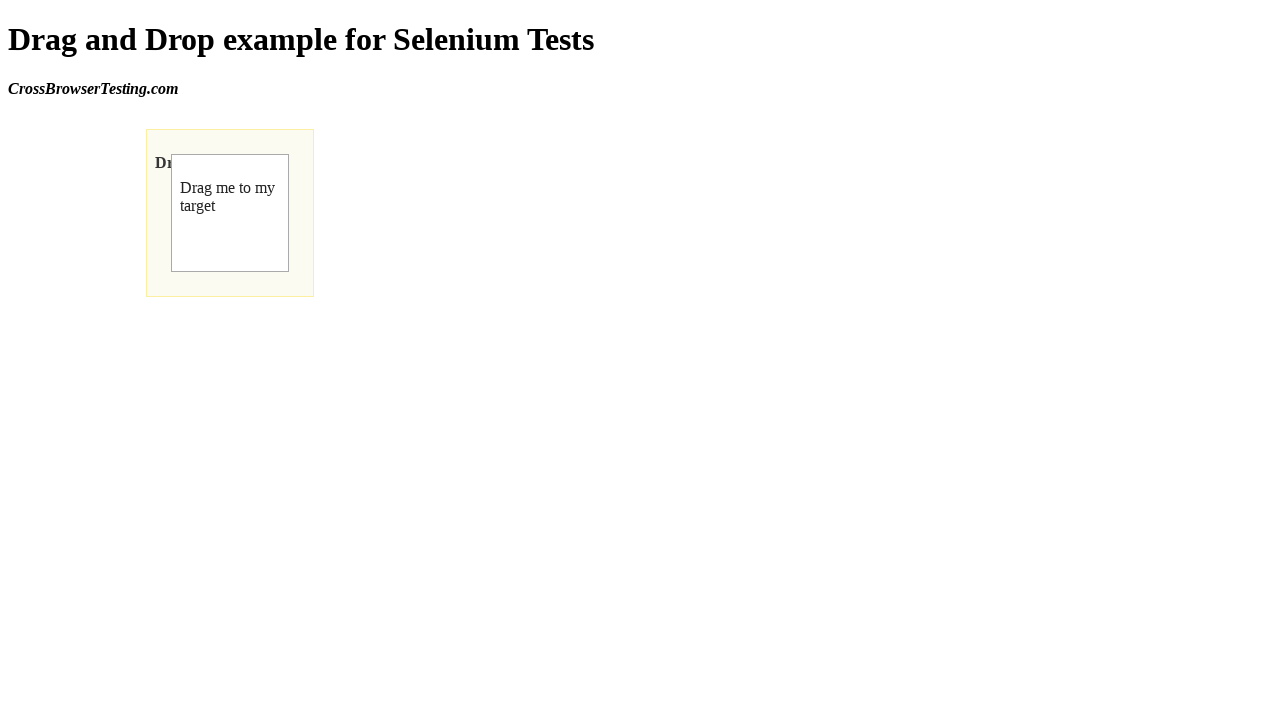